Opens the OrangeHRM login page and verifies the page title is correct

Starting URL: https://opensource-demo.orangehrmlive.com/web/index.php/auth/login

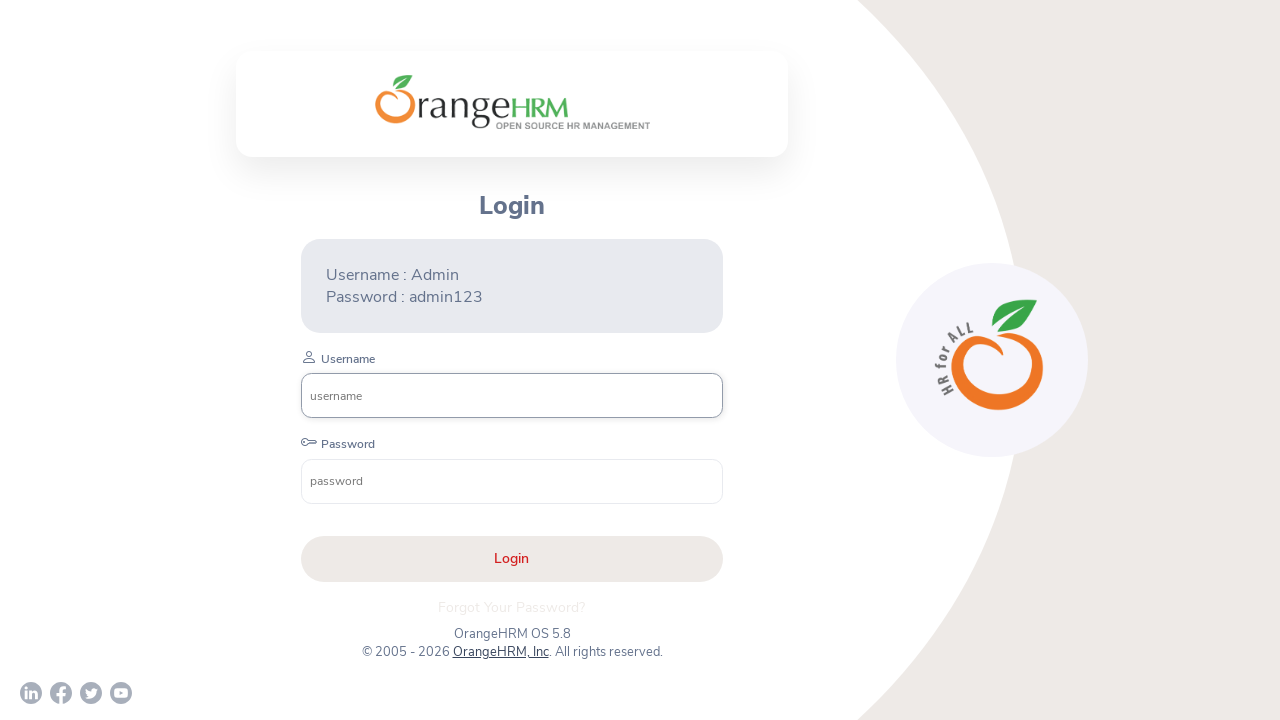

Navigated to OrangeHRM login page
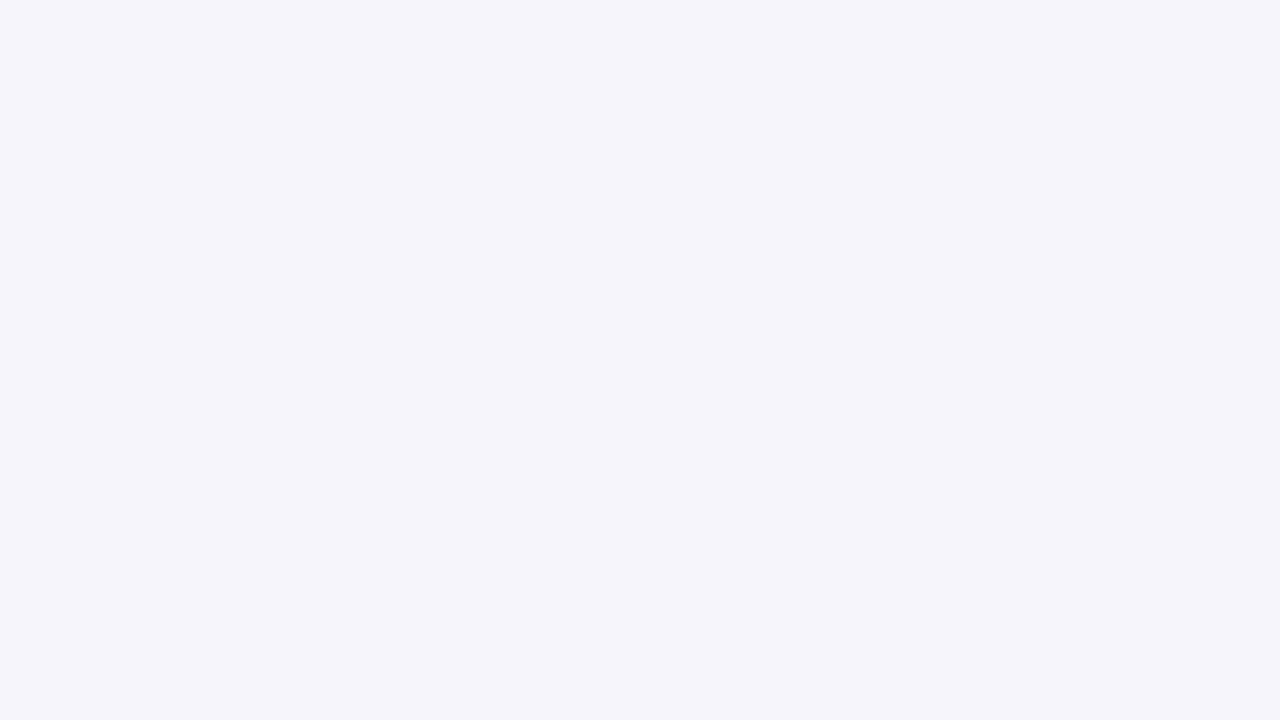

Verified page title is 'OrangeHRM'
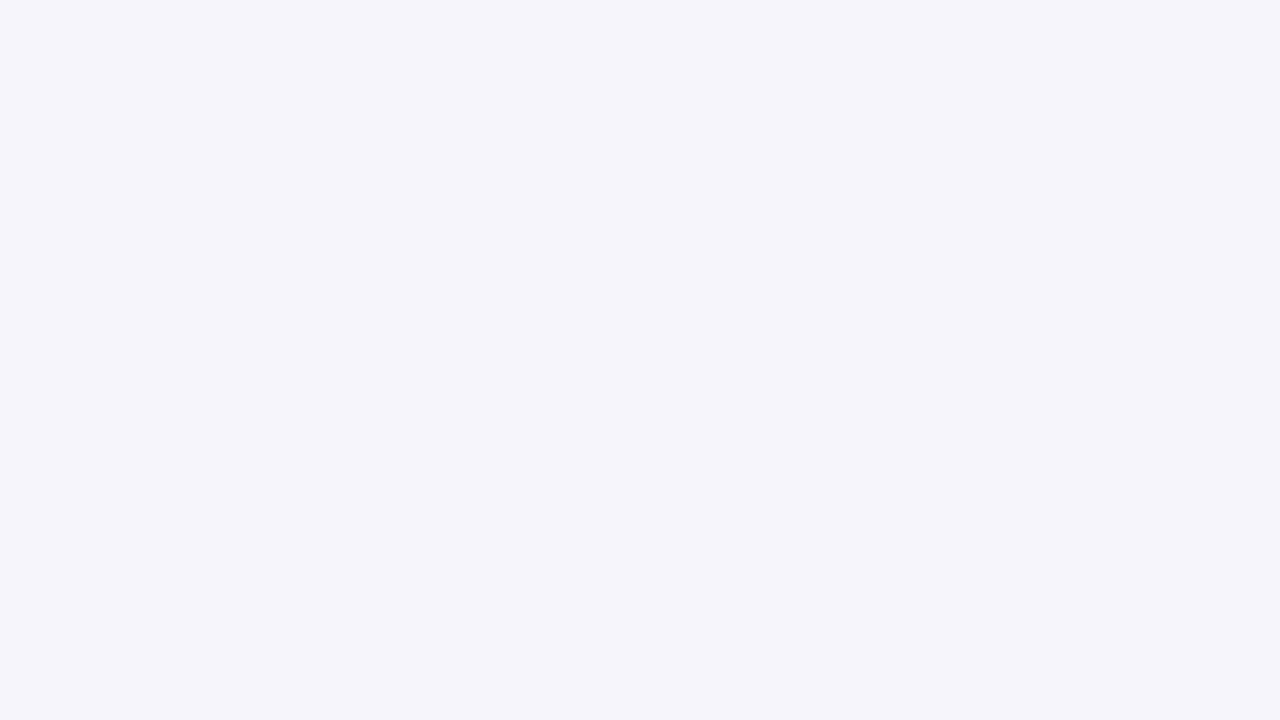

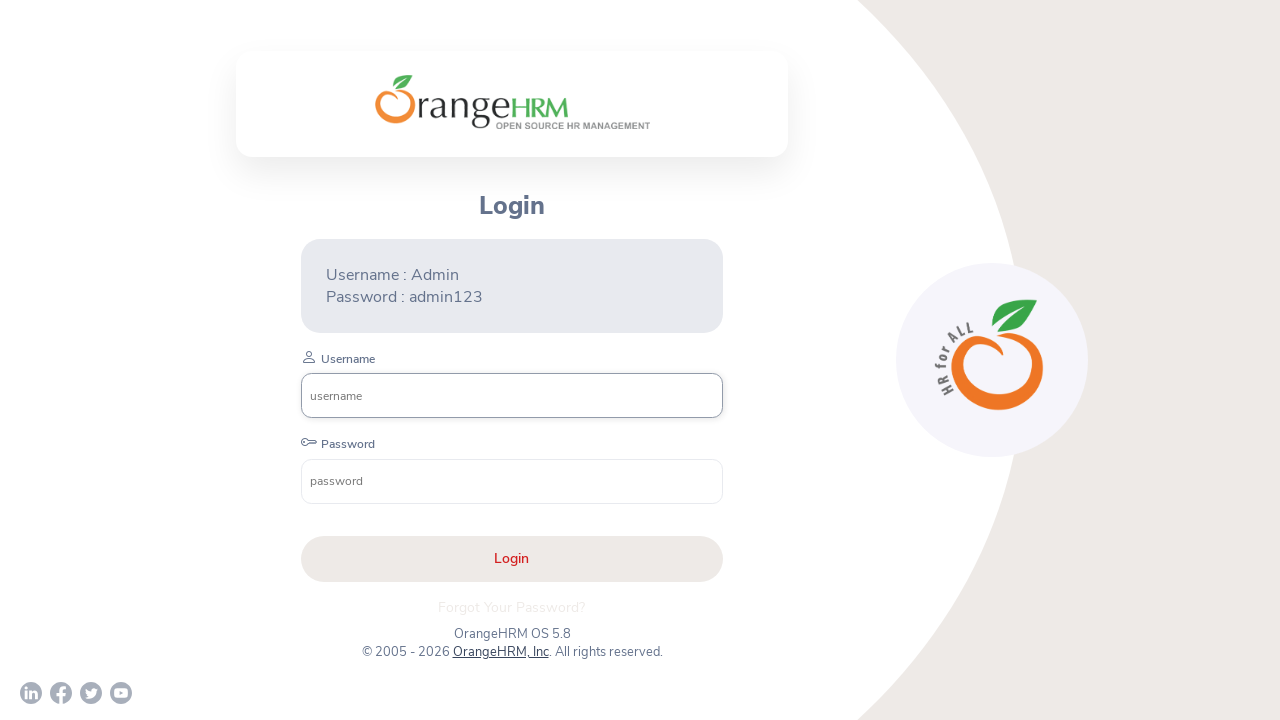